Tests alert handling functionality by filling a name field, triggering an alert, accepting it, then triggering a confirm dialog and dismissing it

Starting URL: https://rahulshettyacademy.com/AutomationPractice/

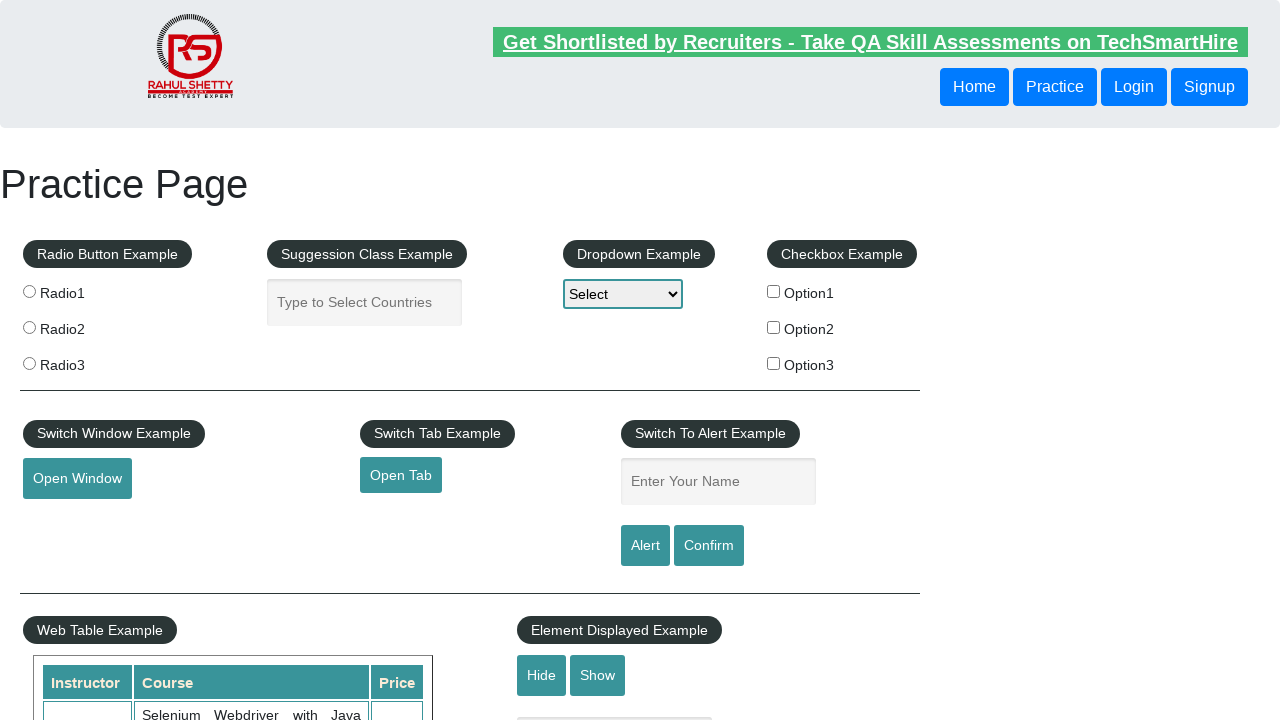

Filled name field with 'channaveer' on #name
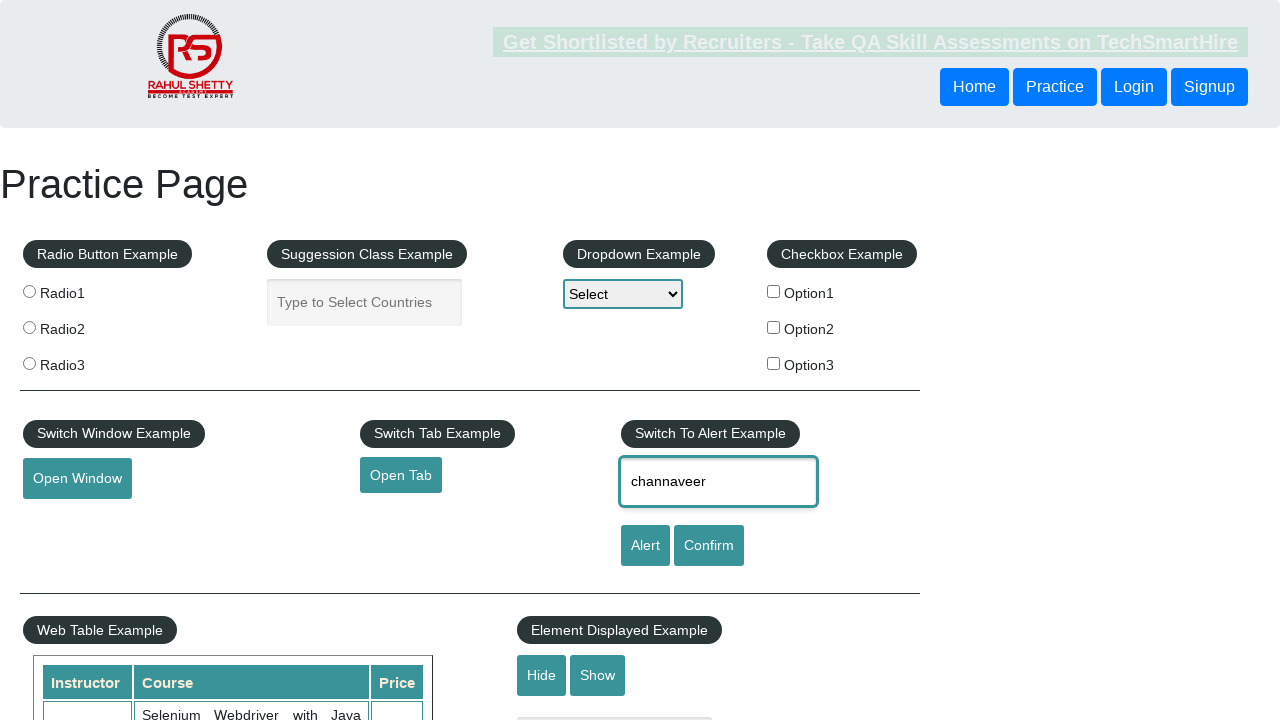

Clicked Alert button at (645, 546) on input[value='Alert']
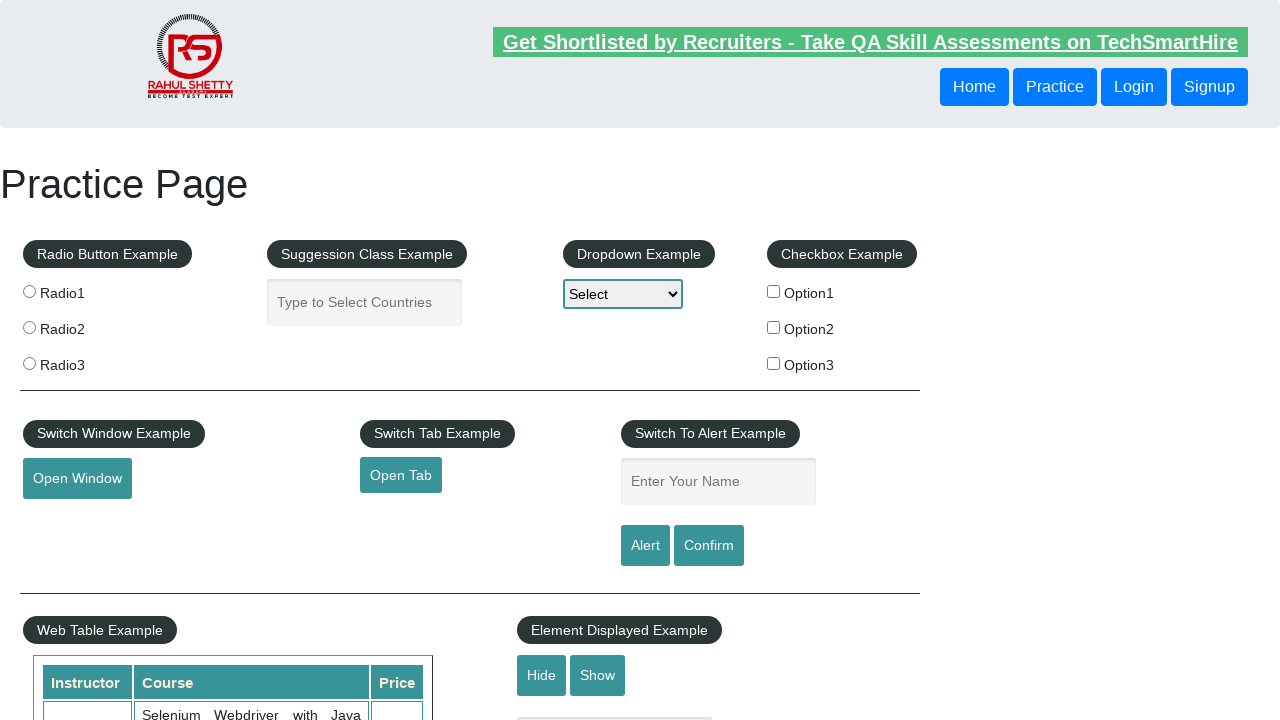

Set up dialog handler to accept alerts
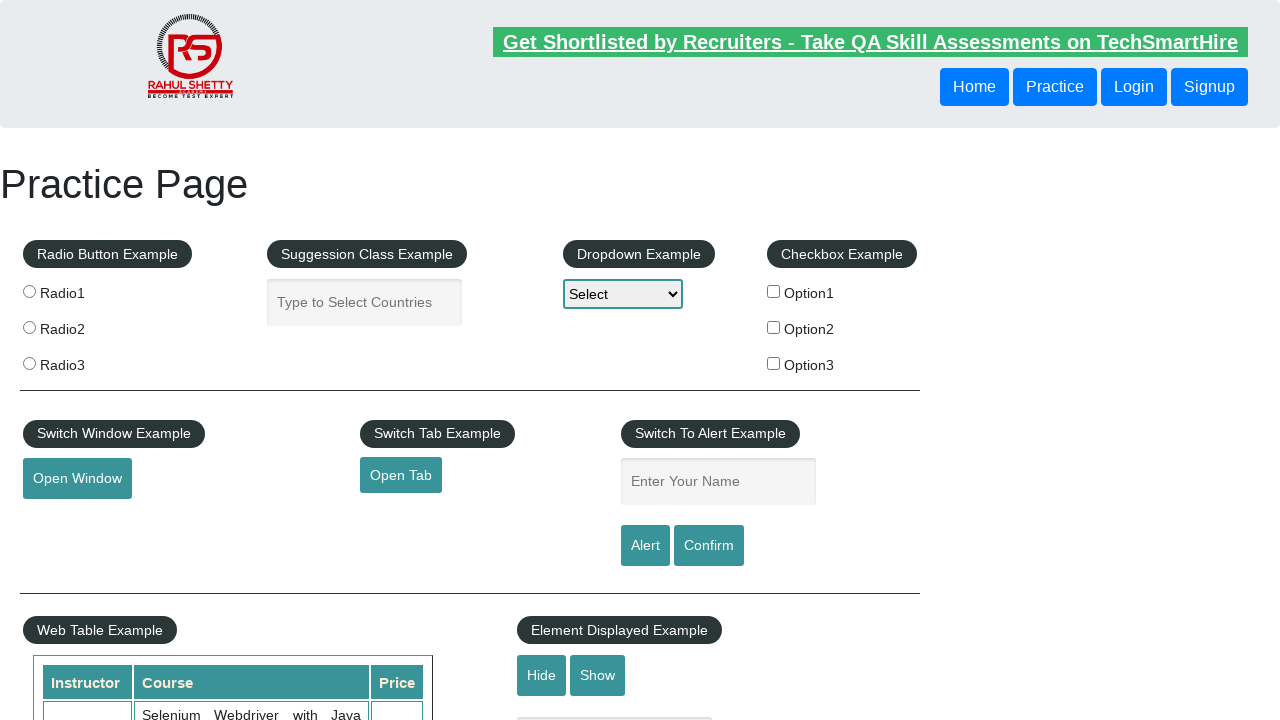

Re-clicked Alert button to trigger with handler at (645, 546) on input[value='Alert']
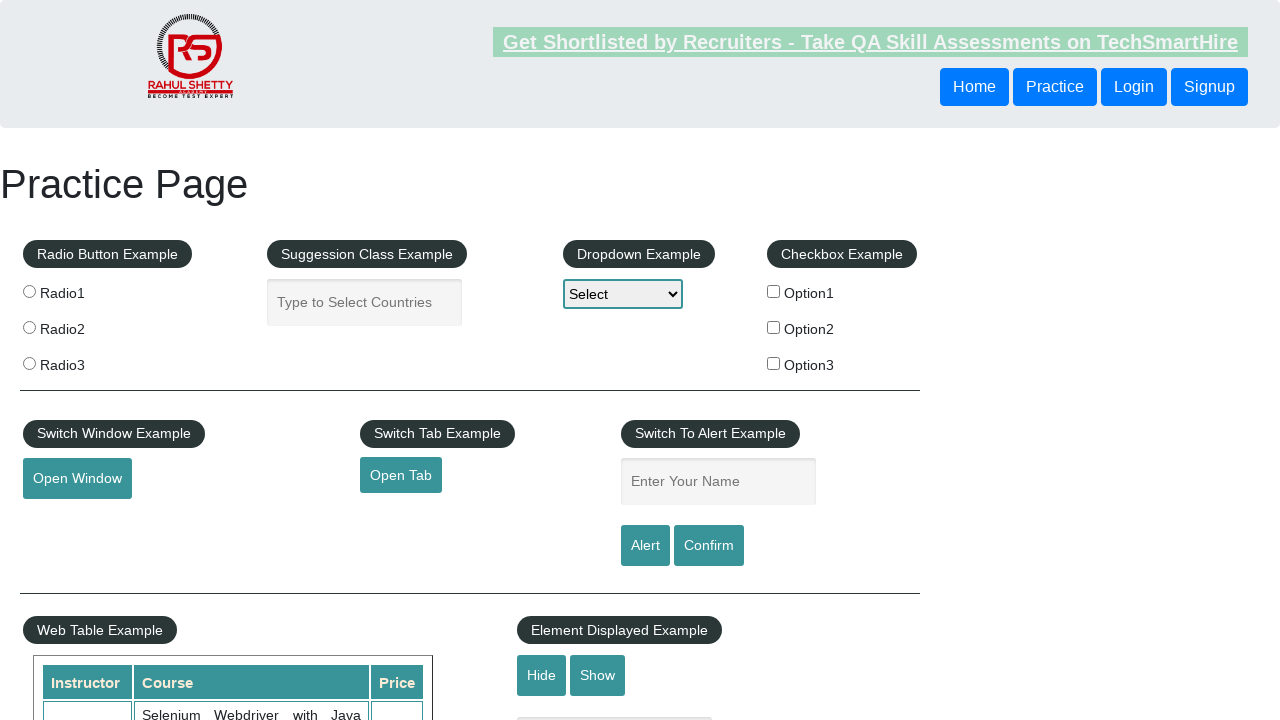

Set up one-time dialog handler to accept next alert
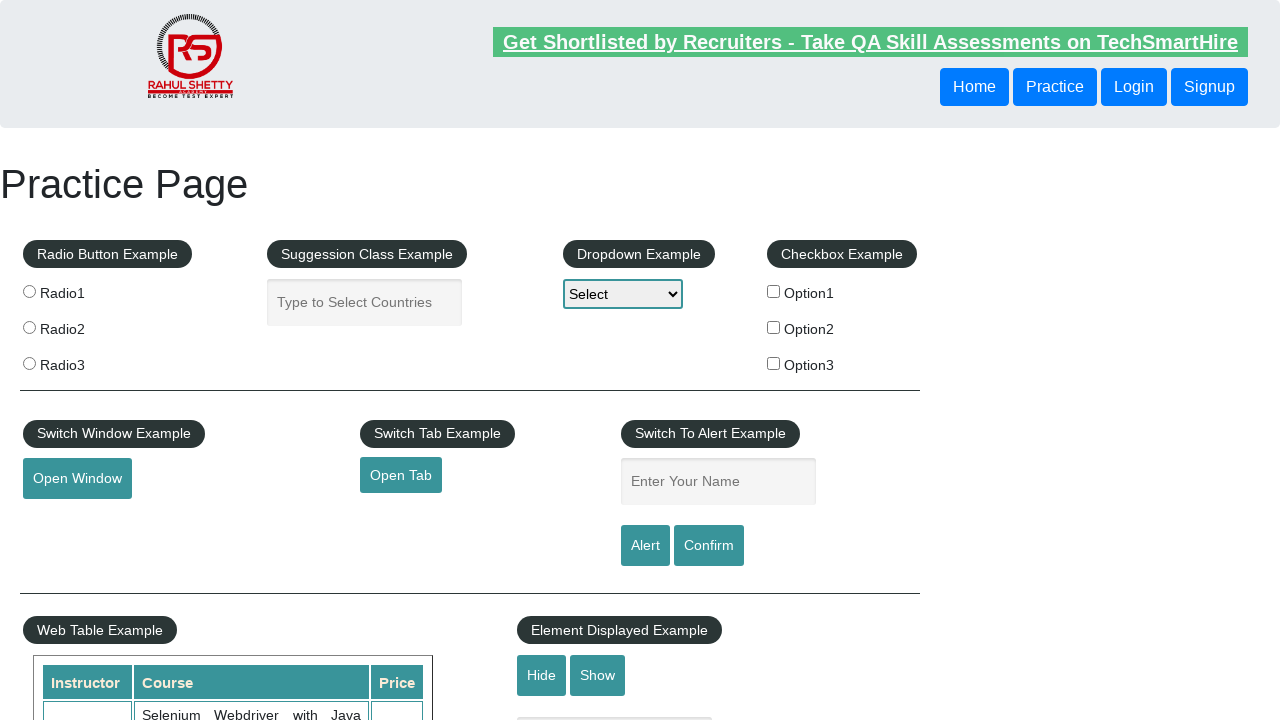

Filled name field with 'testuser_472' on #name
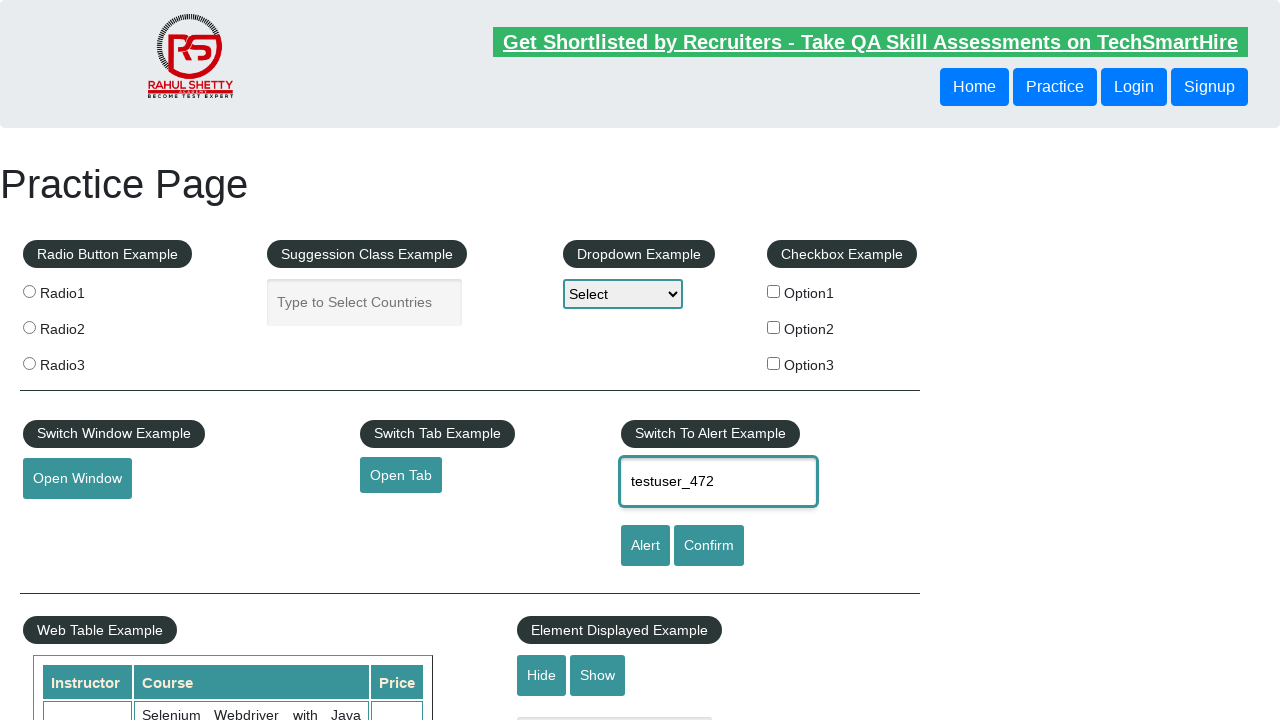

Clicked Alert button and accepted the alert dialog at (645, 546) on input[value='Alert']
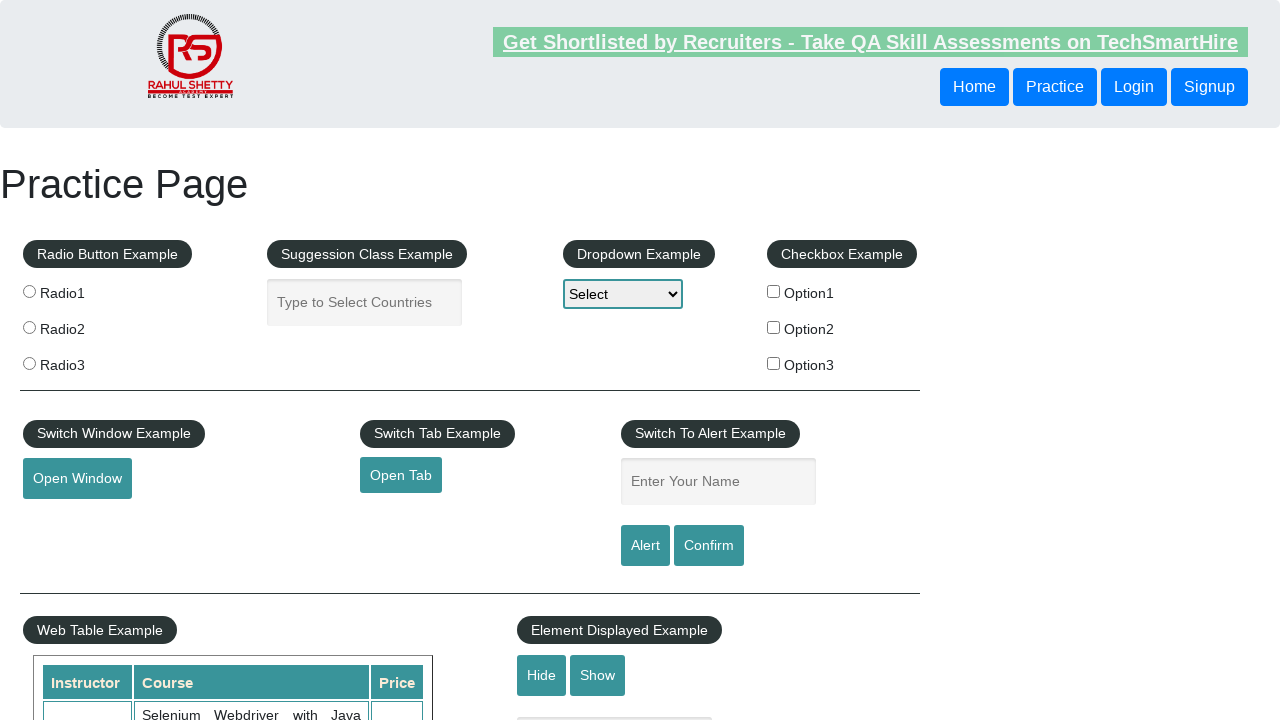

Set up one-time dialog handler to dismiss next confirm dialog
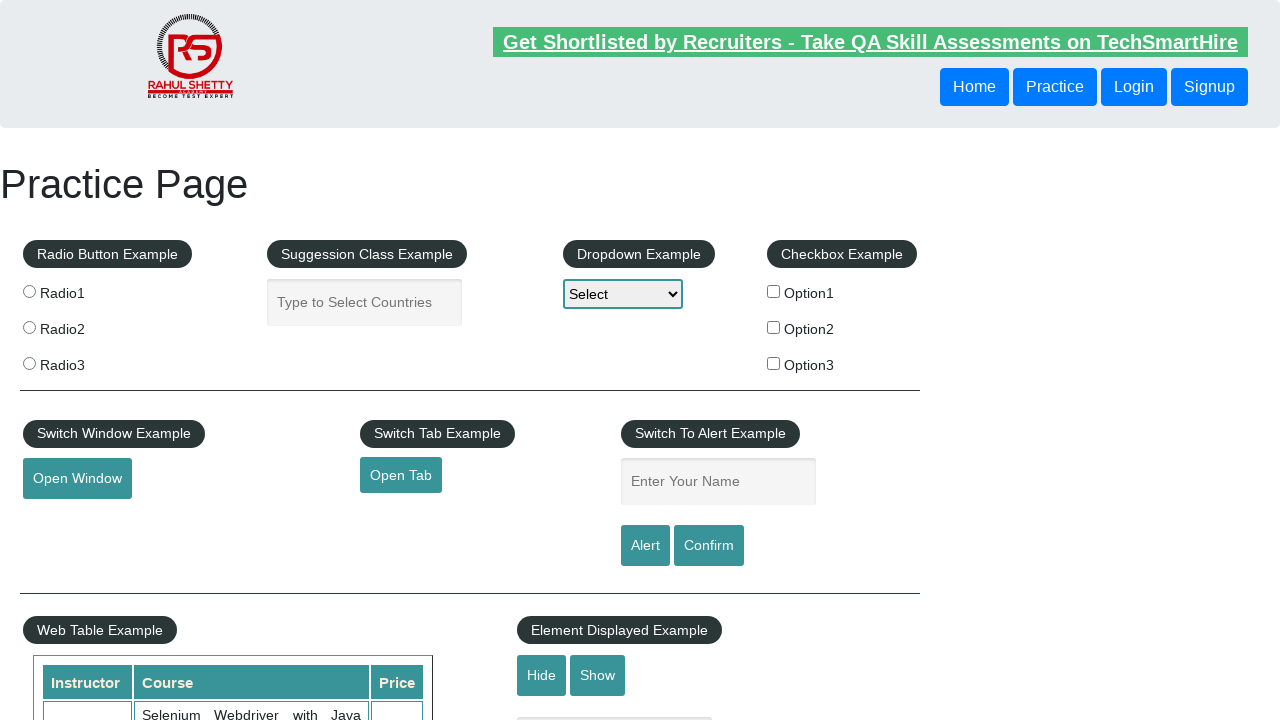

Clicked confirm button and dismissed the confirm dialog at (709, 546) on #confirmbtn
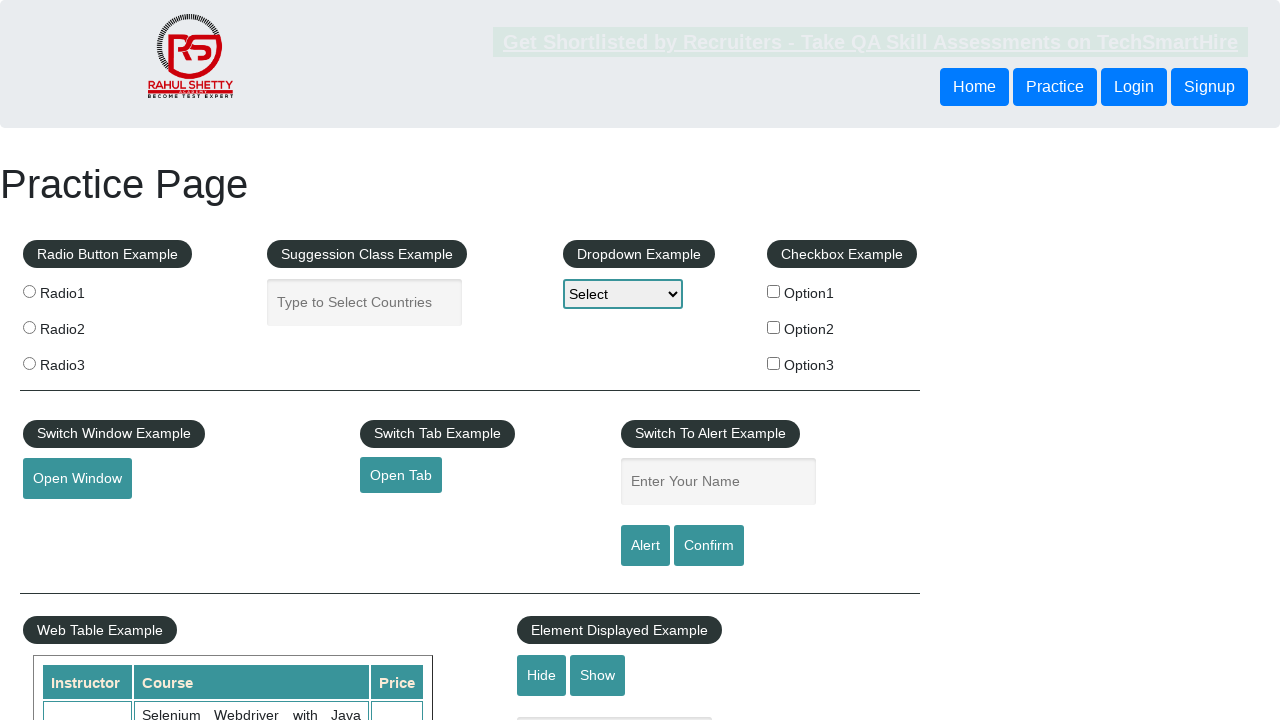

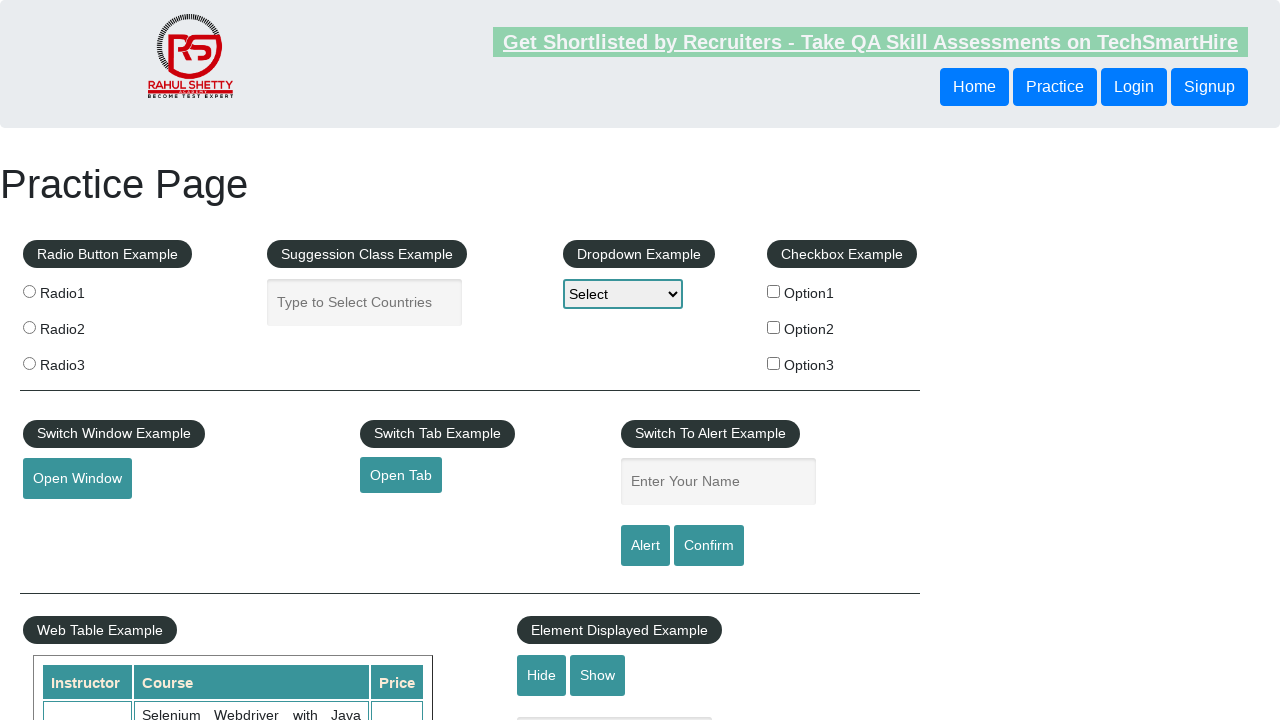